Navigates to a YouTube video page and attempts to play the video by clicking on the shorts container or pressing the 'k' key to toggle playback

Starting URL: https://www.youtube.com/watch?v=zFCZOgDc9fo

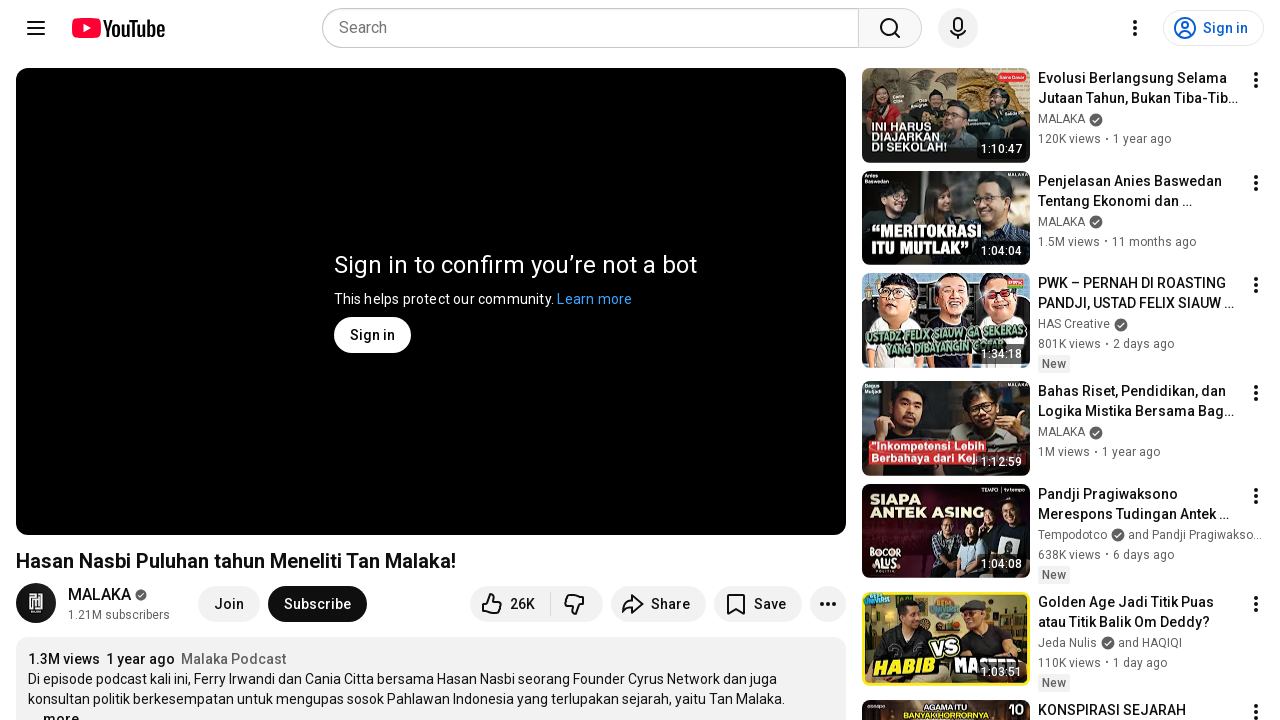

Navigated to YouTube video page
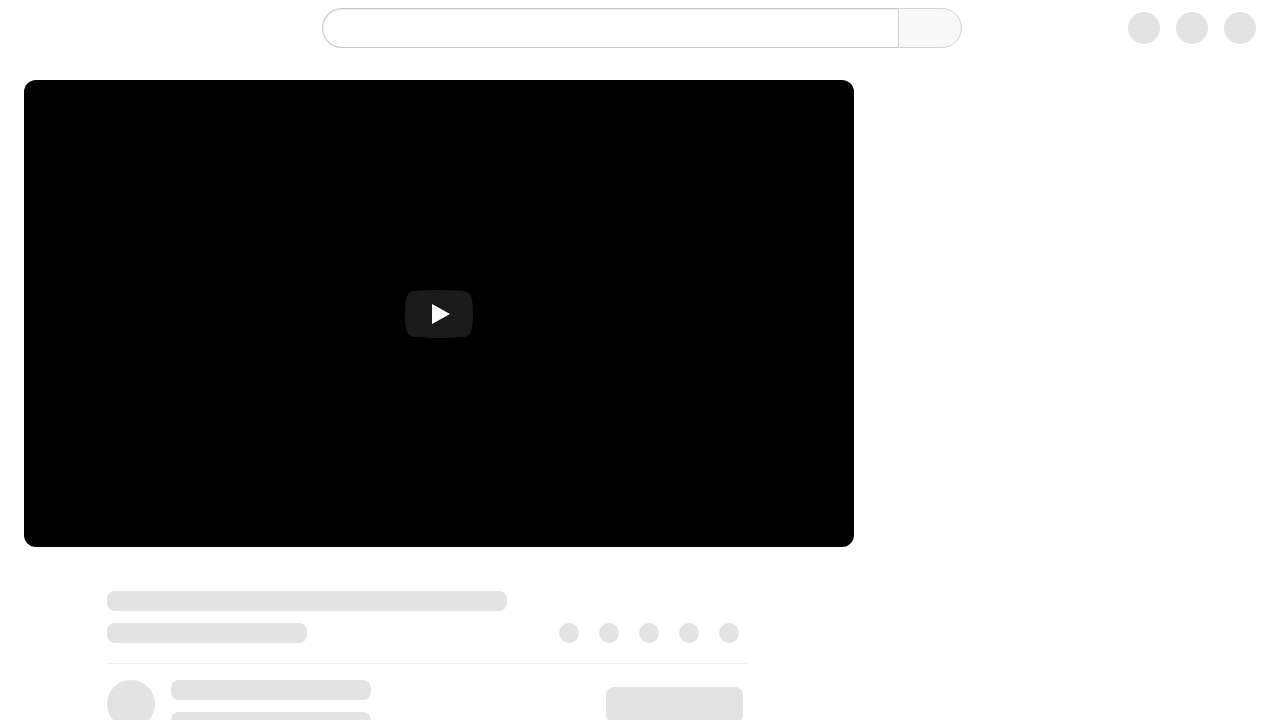

Waited 3 seconds for page to load
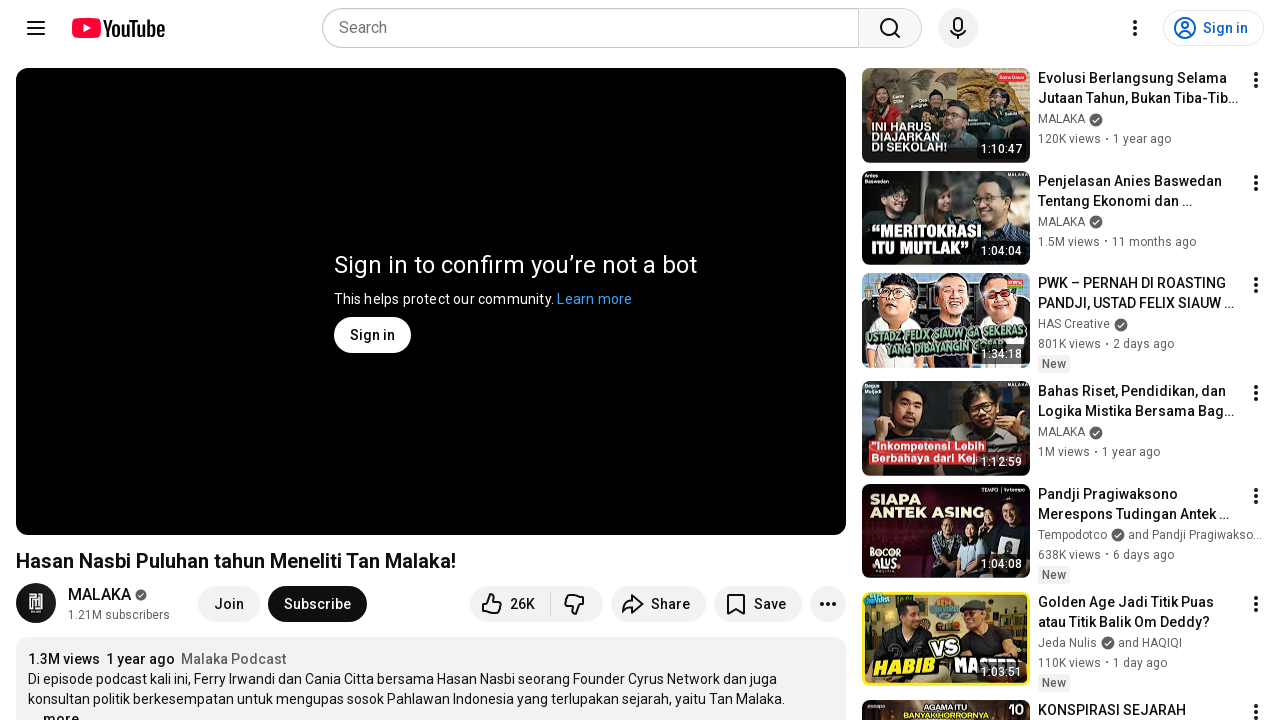

Located shorts container element
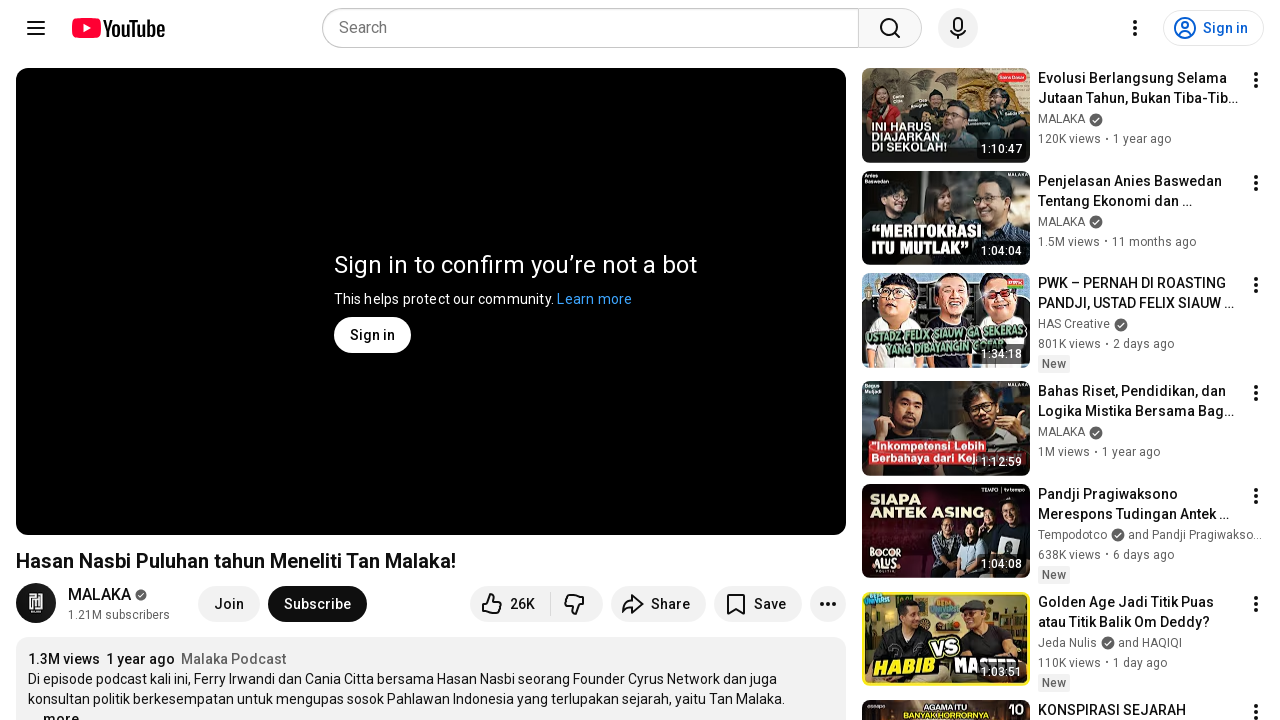

Shorts container not visible; pressed 'k' key to toggle video playback
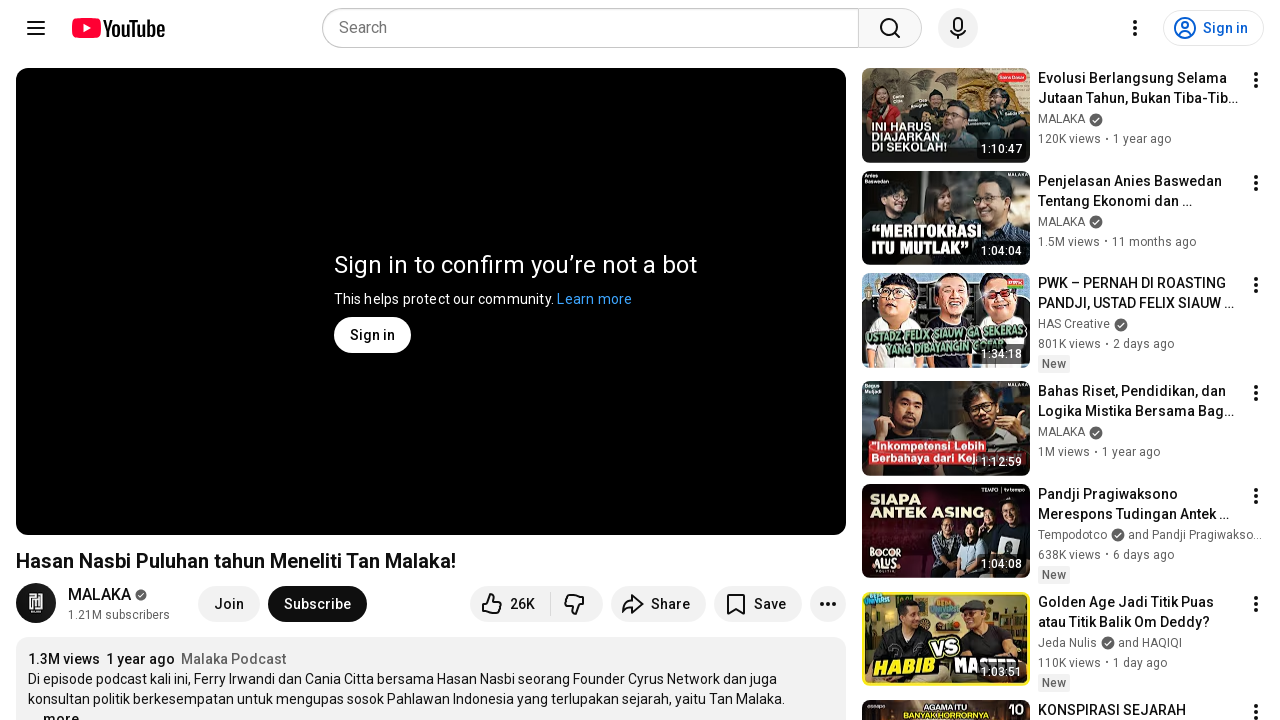

Waited 10 seconds for video to play
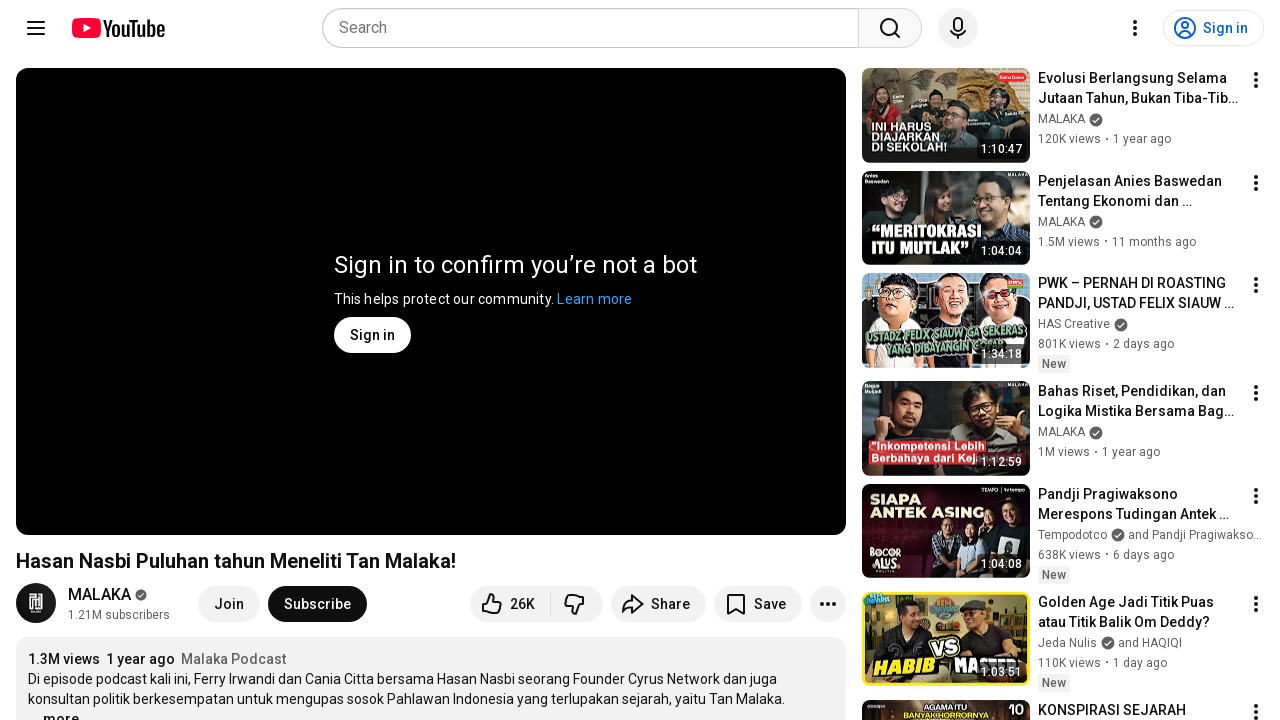

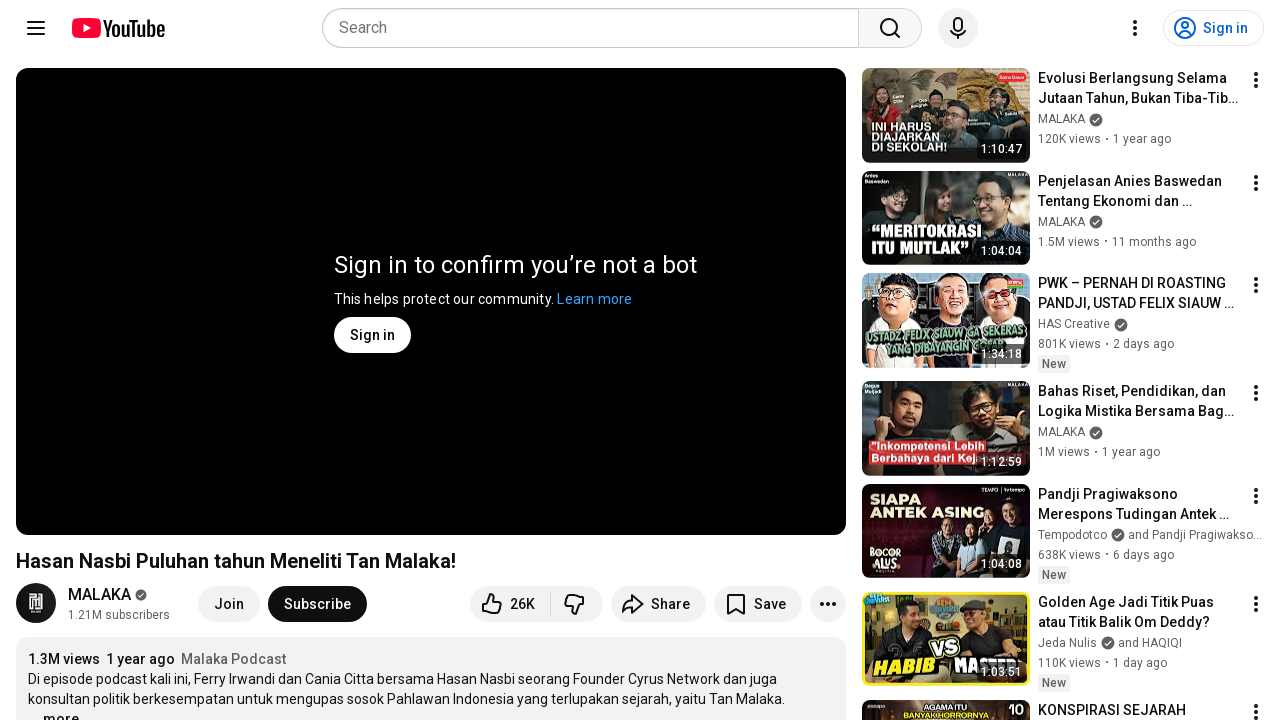